Tests button click functionality by clicking a button that changes color.

Starting URL: https://seleniumbase.io/demo_page

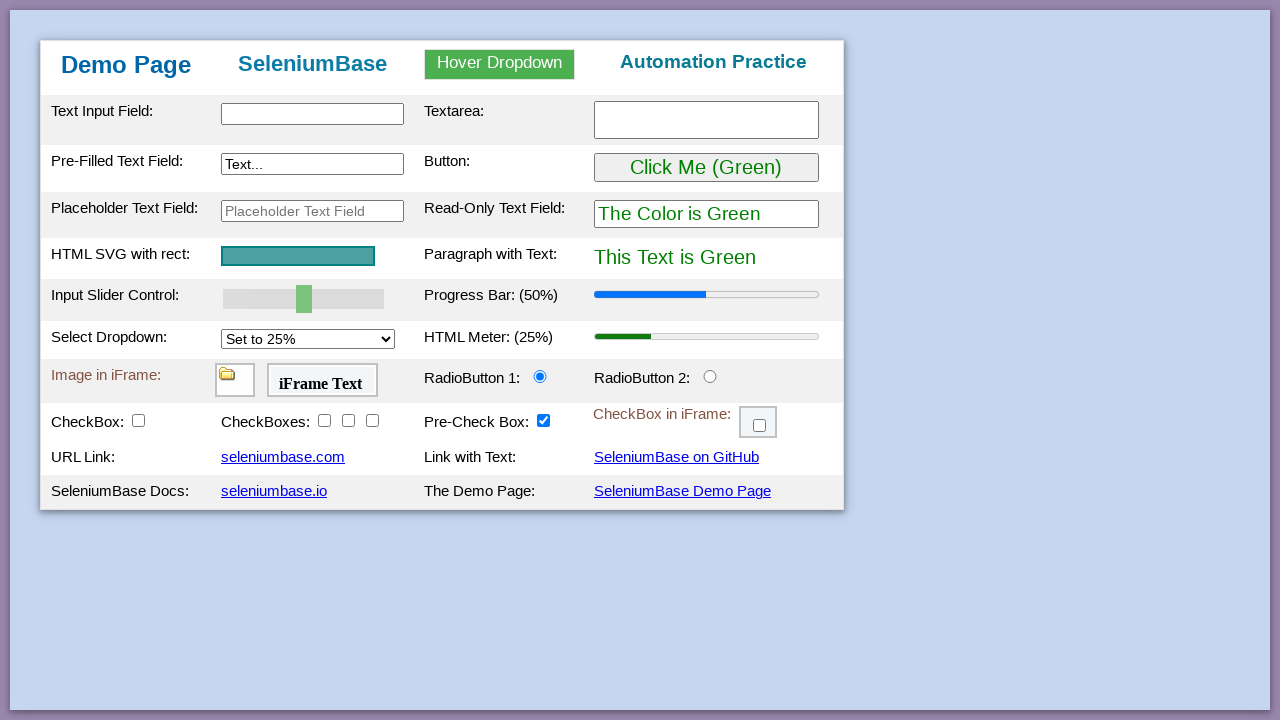

Demo page loaded and table body element found
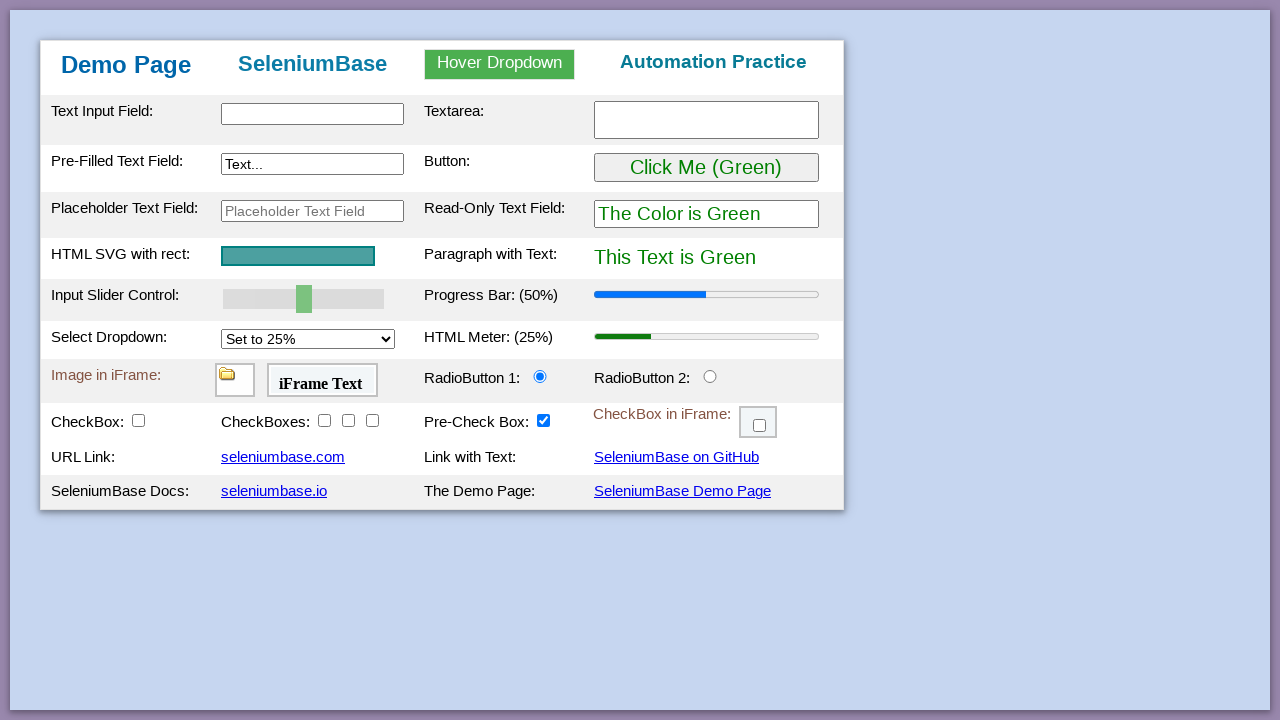

Clicked button to change its color at (706, 168) on #myButton
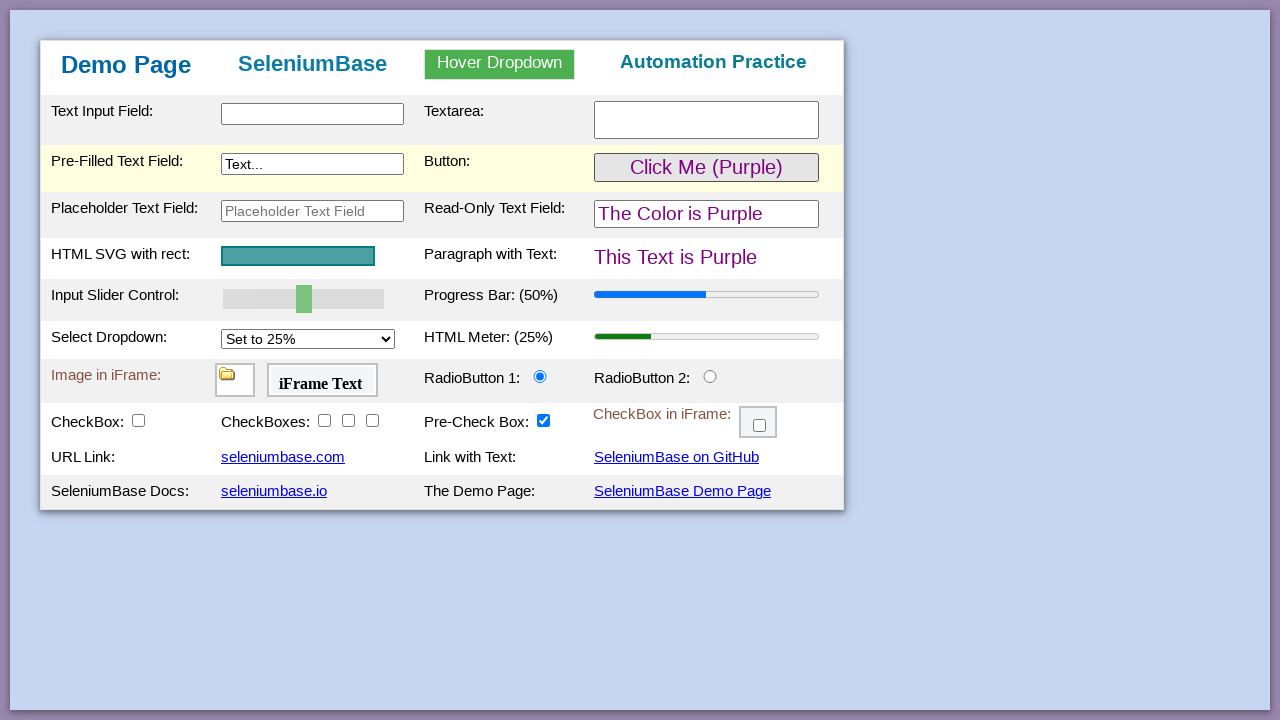

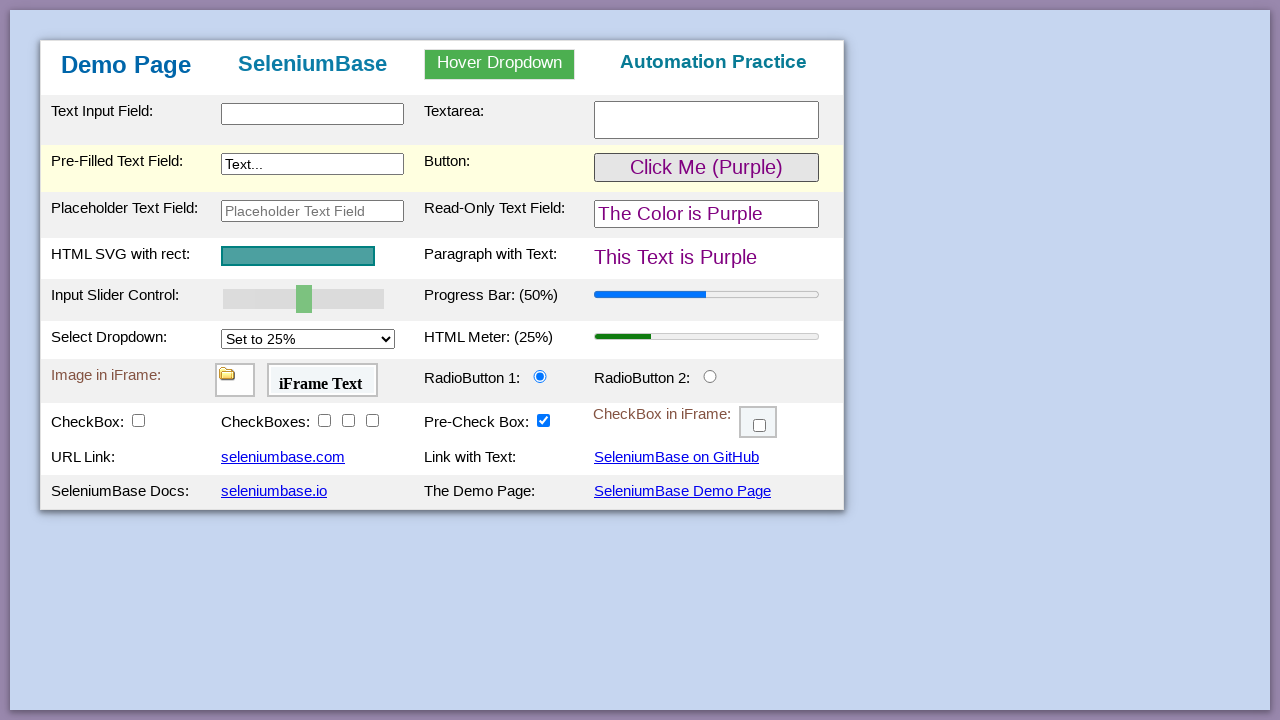